Tests horizontal slider functionality by clicking and dragging the slider element to change its position

Starting URL: https://the-internet.herokuapp.com/horizontal_slider

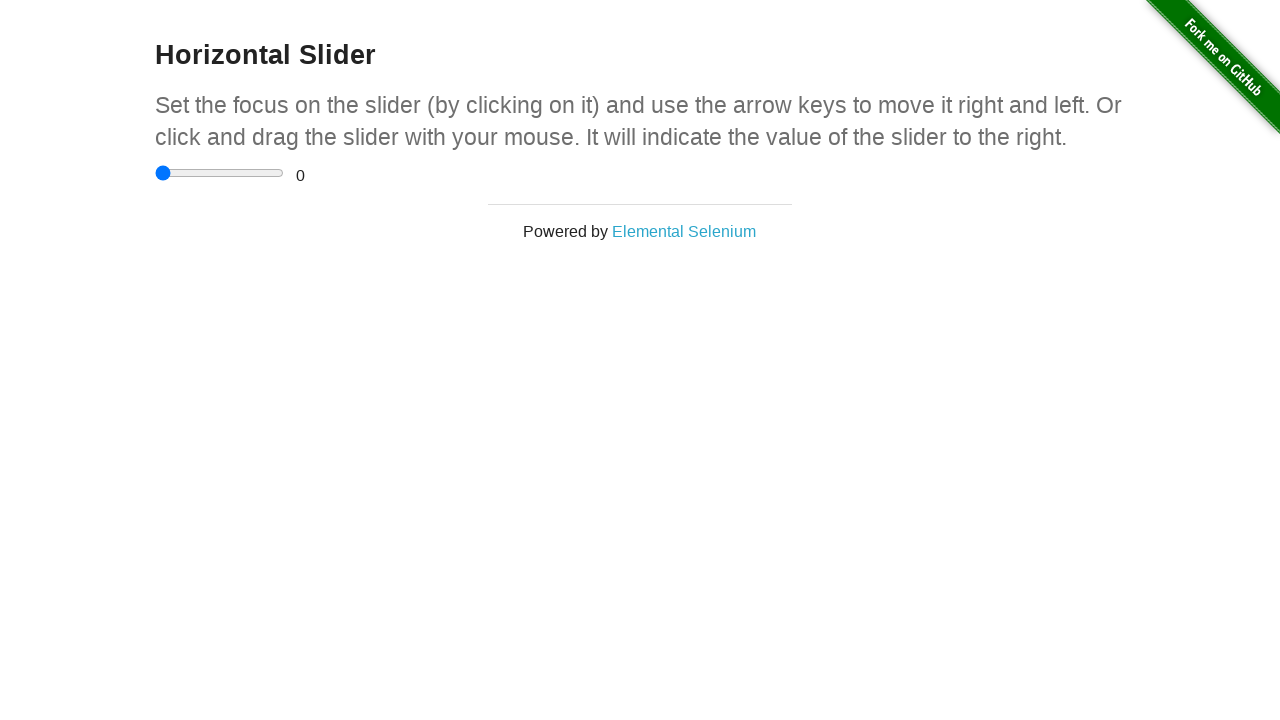

Located the horizontal slider element with initial value 0
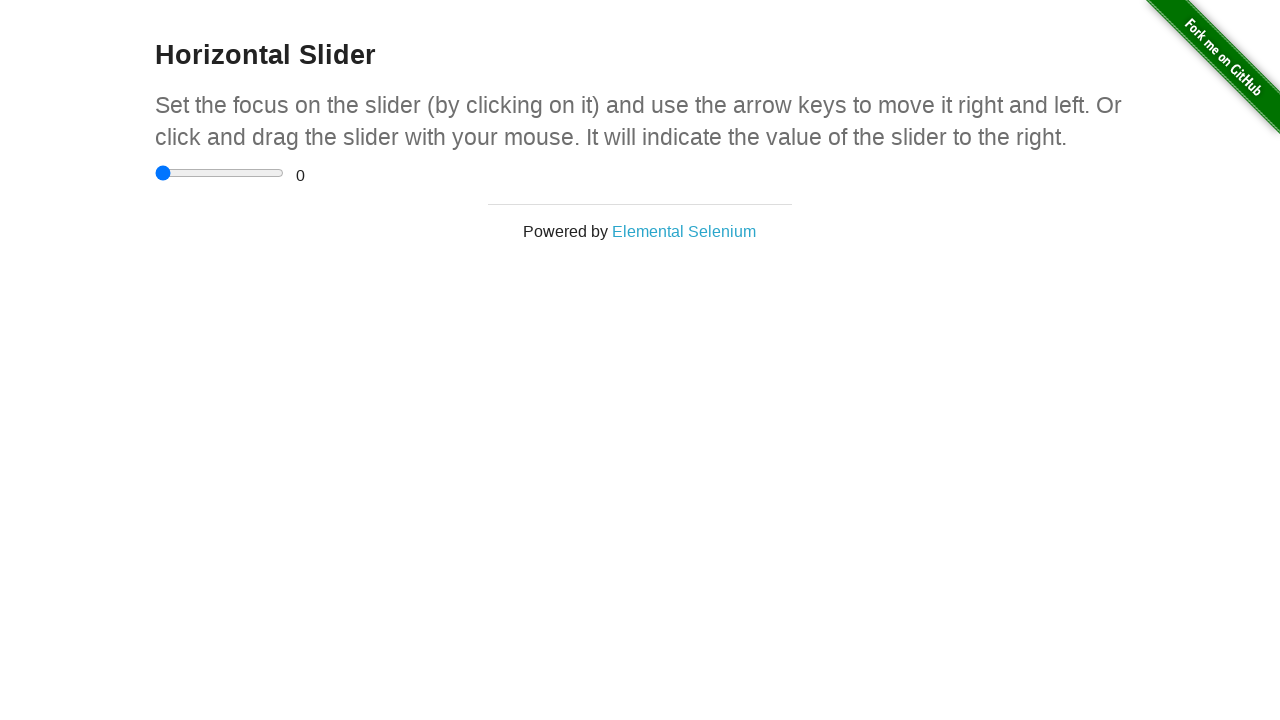

Dragged the horizontal slider 100 pixels to the right at (255, 165)
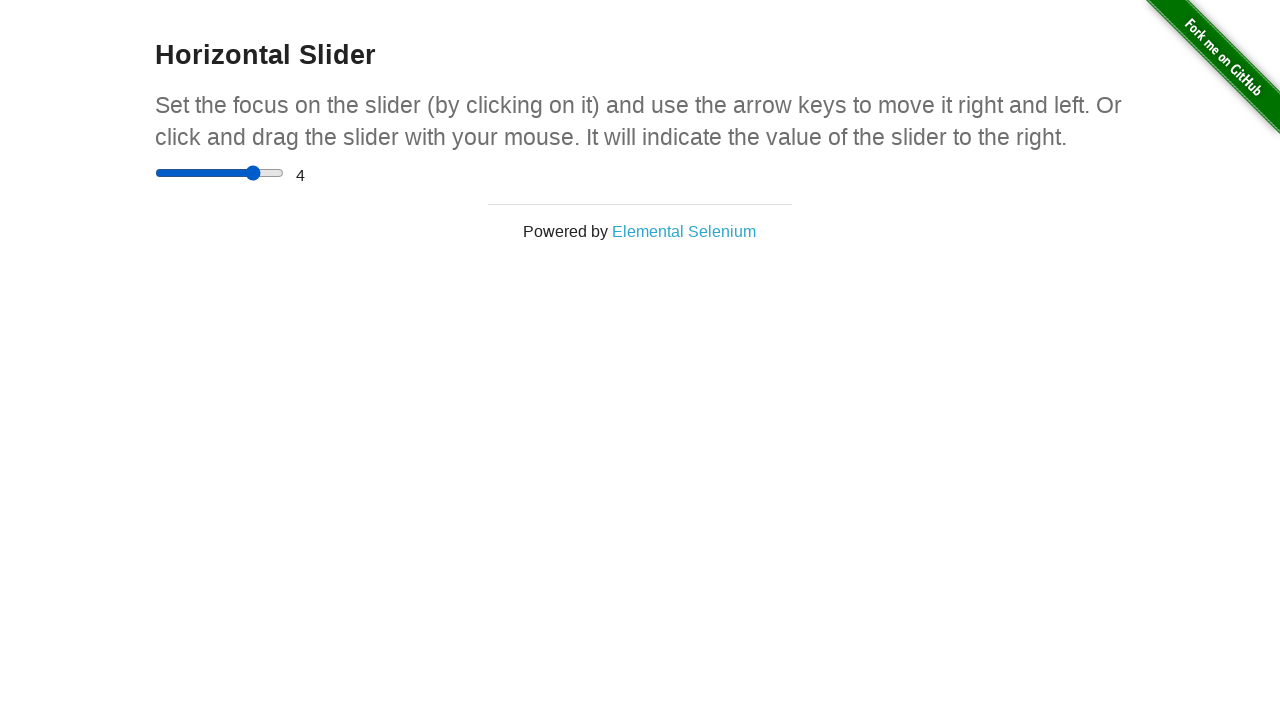

Waited 4 seconds to observe the slider position change
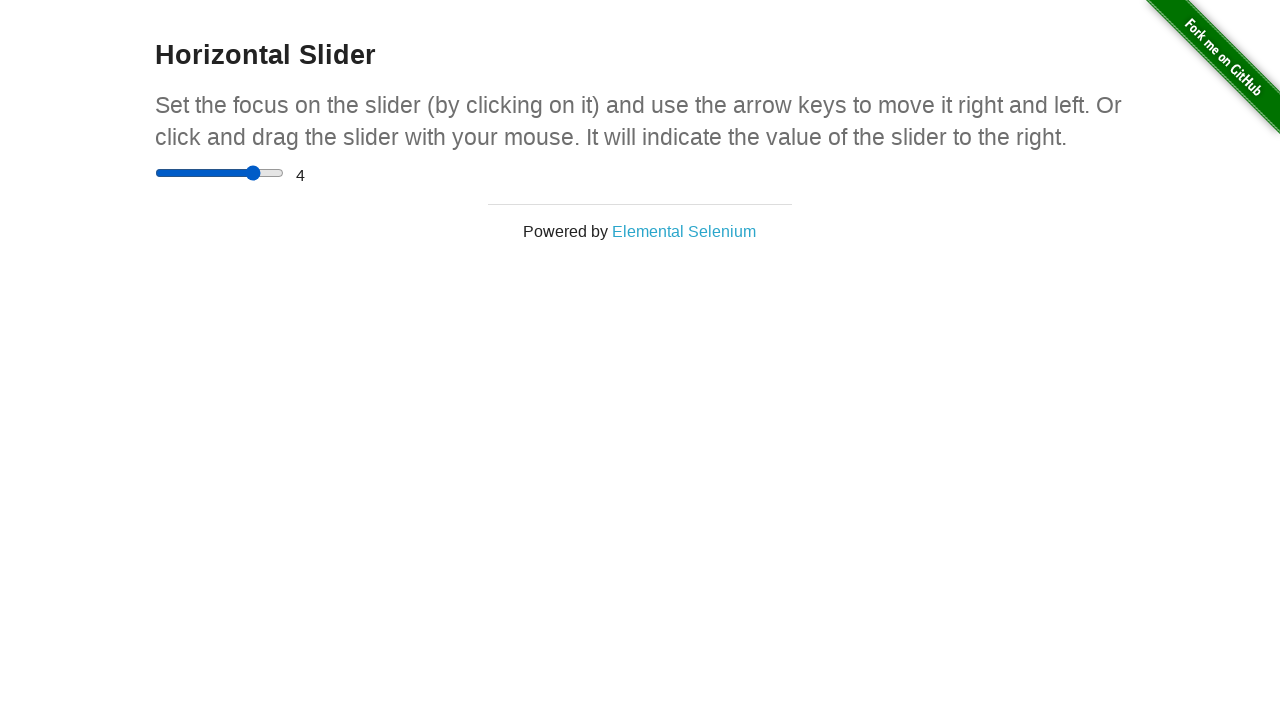

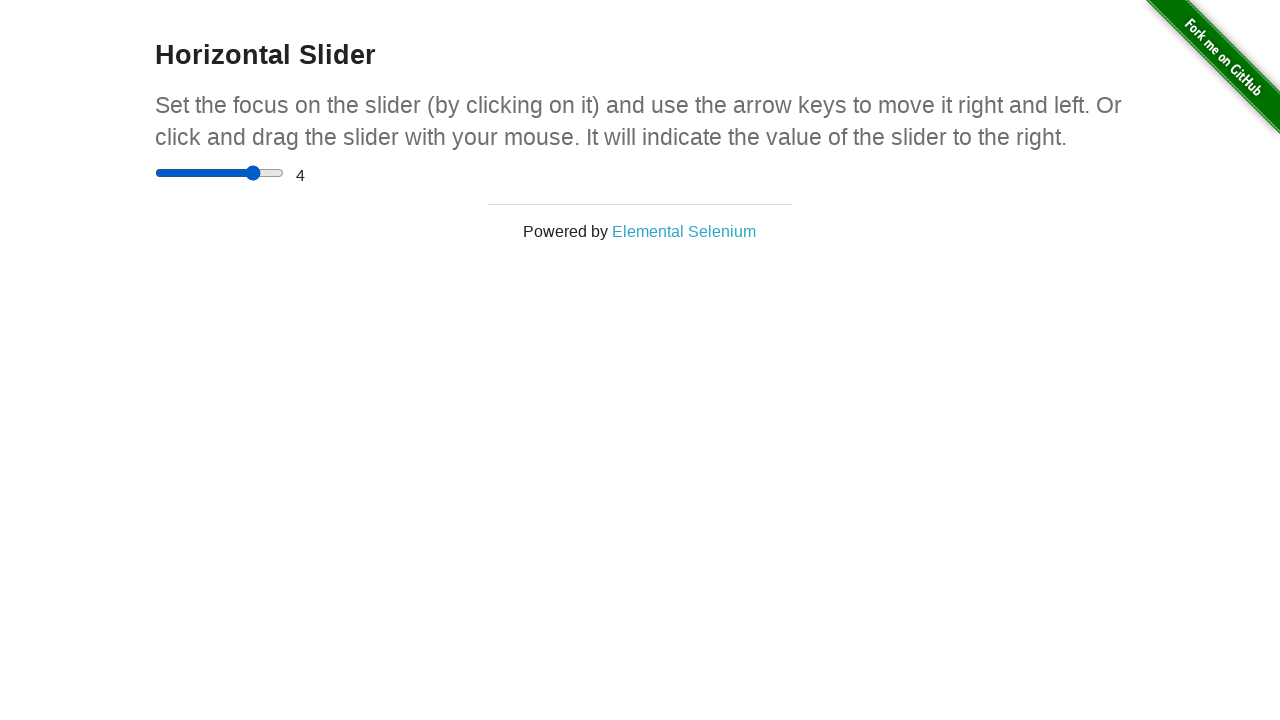